Tests nested iframe handling by navigating to a page with nested iframes, switching through multiple frame levels, and entering text into a field within the innermost frame

Starting URL: https://demo.automationtesting.in/Frames.html

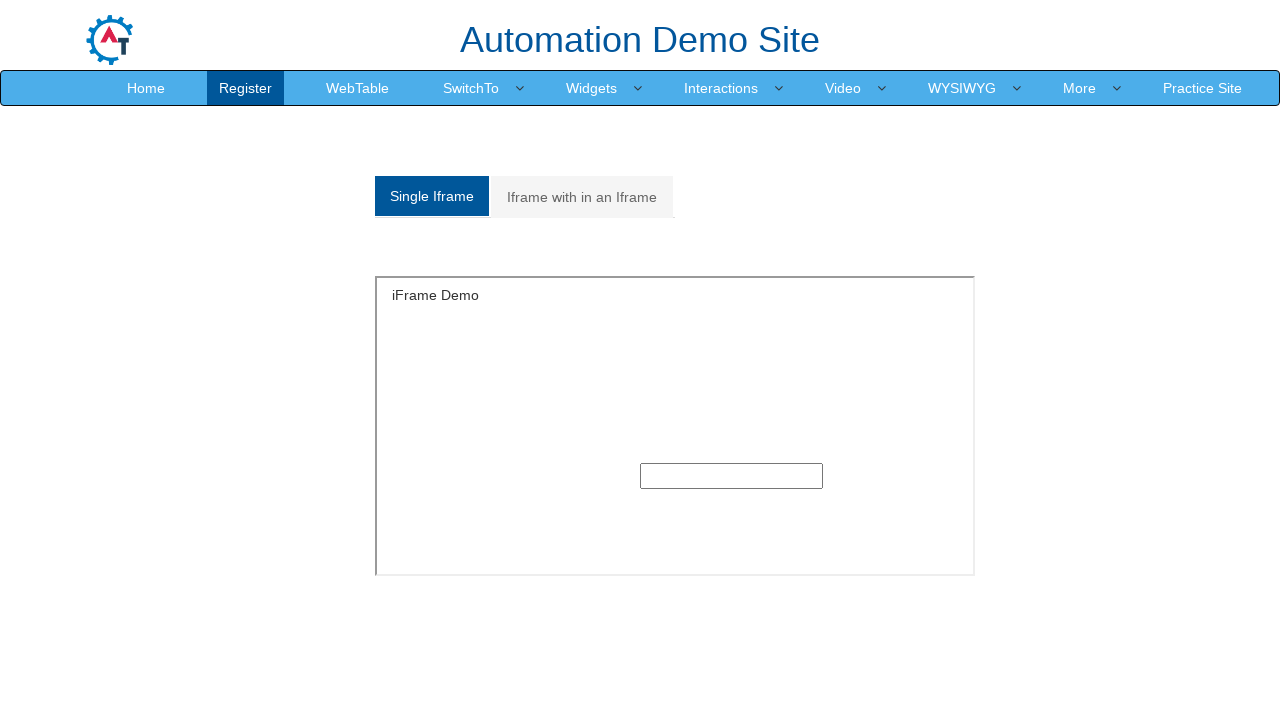

Clicked on 'Iframe with in an Iframe' link at (582, 197) on text=Iframe with in an Iframe
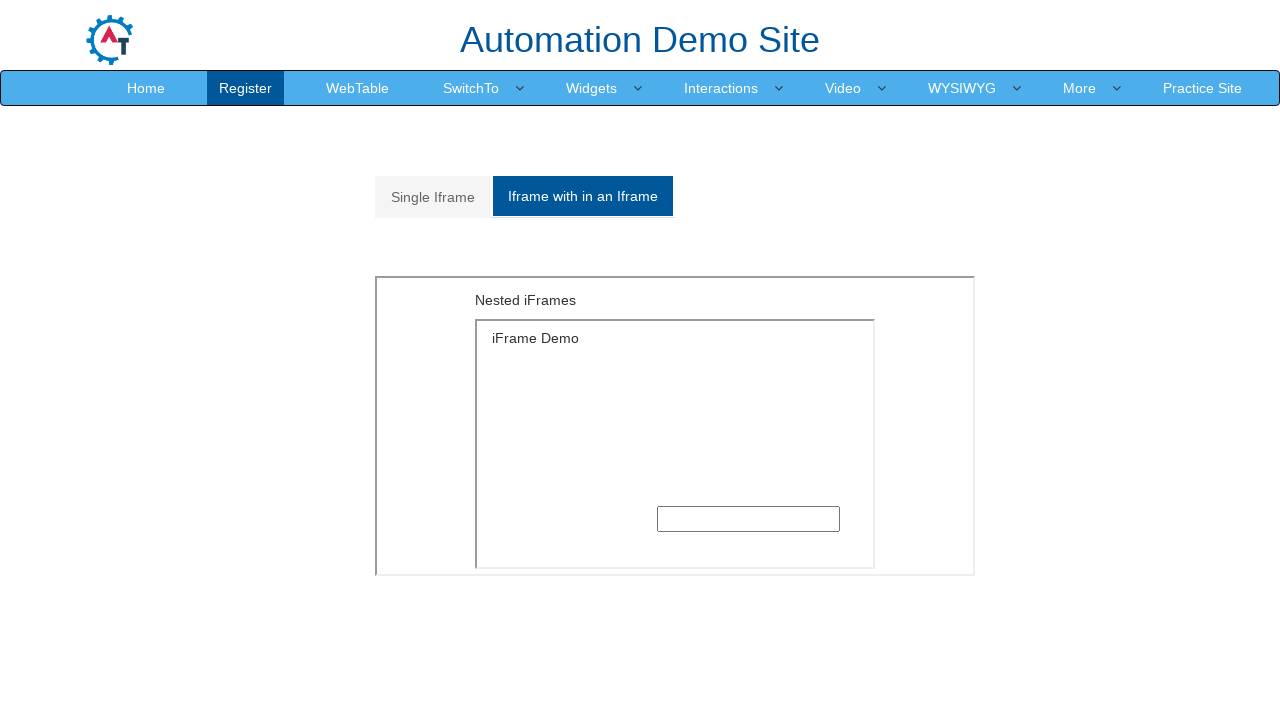

Located outer iframe with src='MultipleFrames.html'
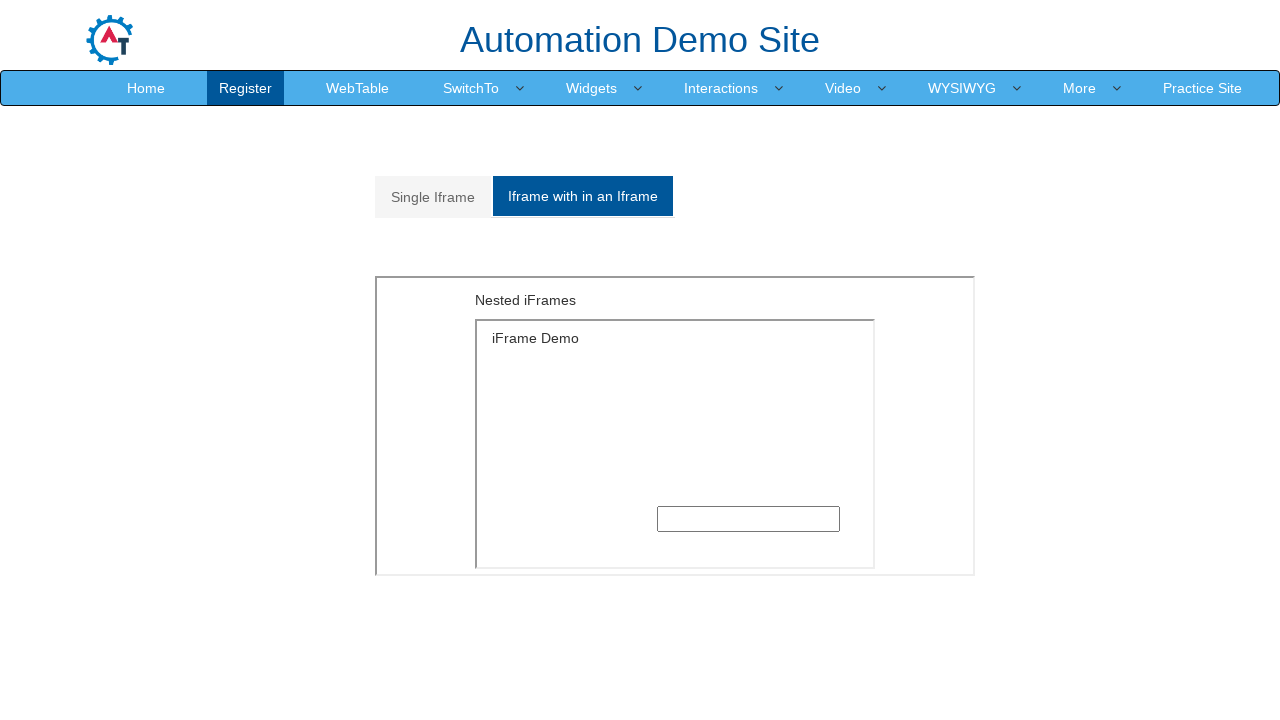

Located innermost iframe within the outer frame
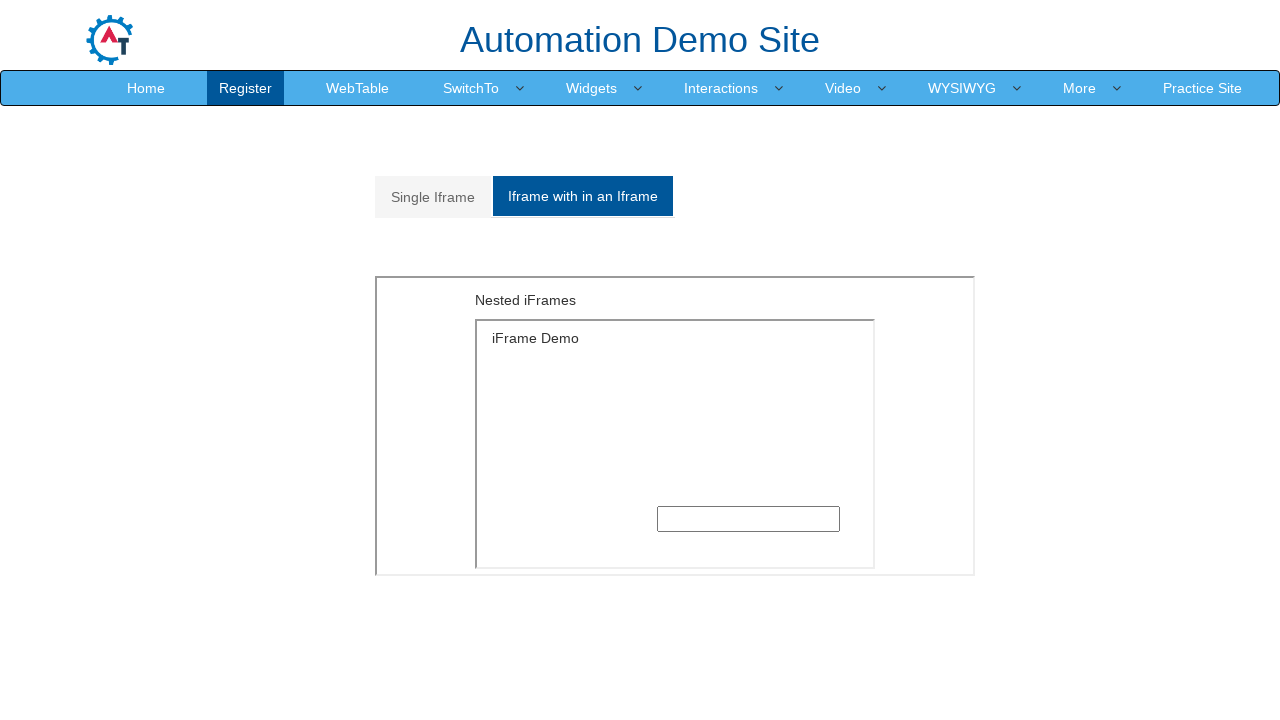

Filled text input field in innermost frame with 'Hello World' on iframe[src='MultipleFrames.html'] >> internal:control=enter-frame >> iframe >> n
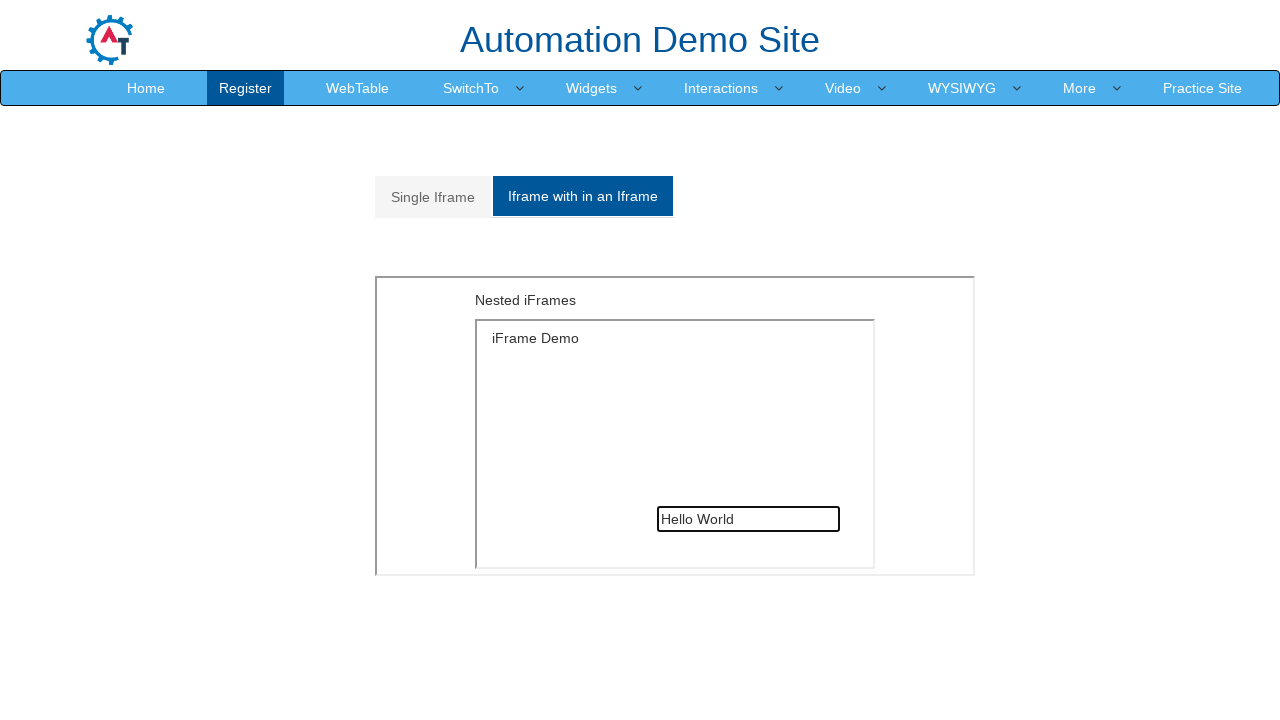

Retrieved text value from input field in innermost frame
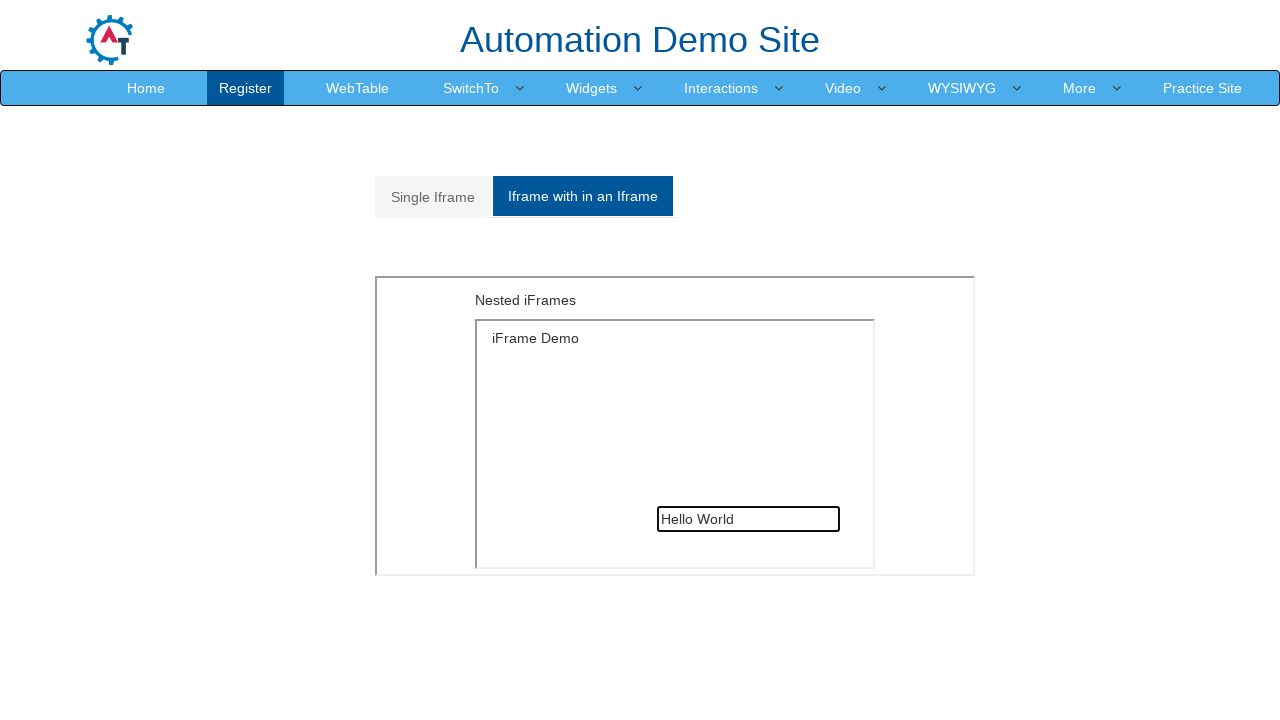

Verified that input field contains 'Hello World'
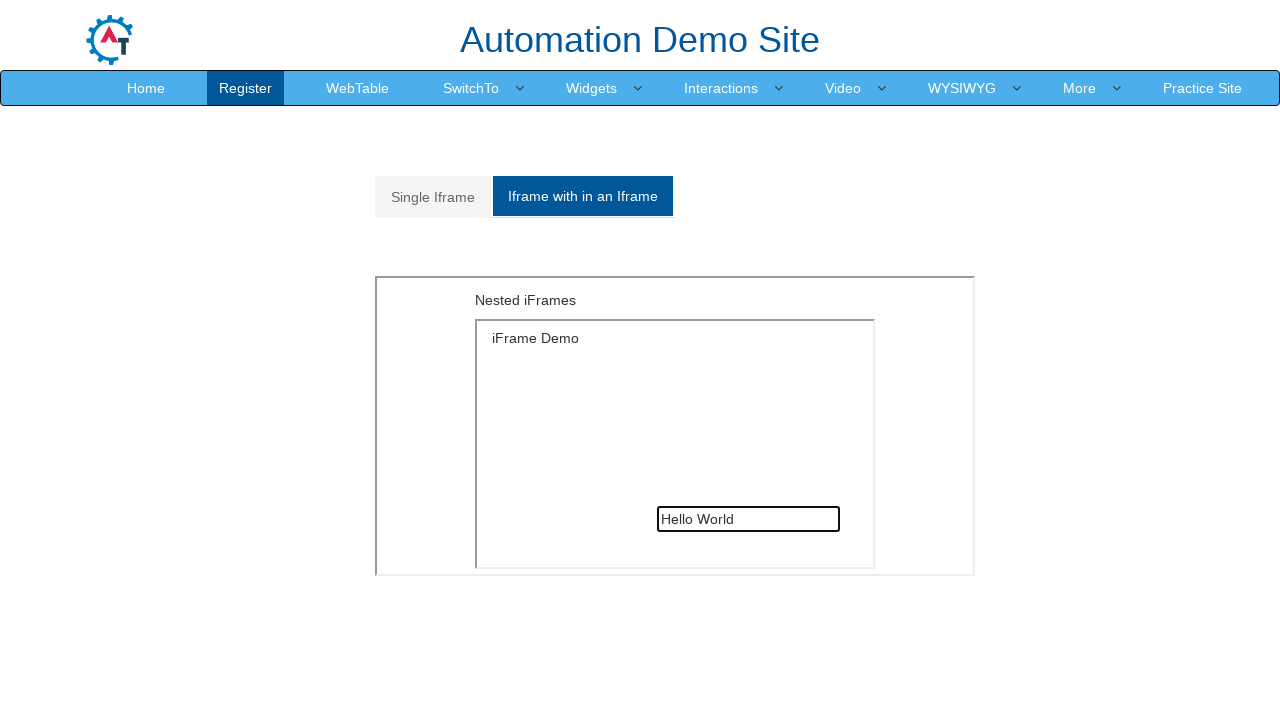

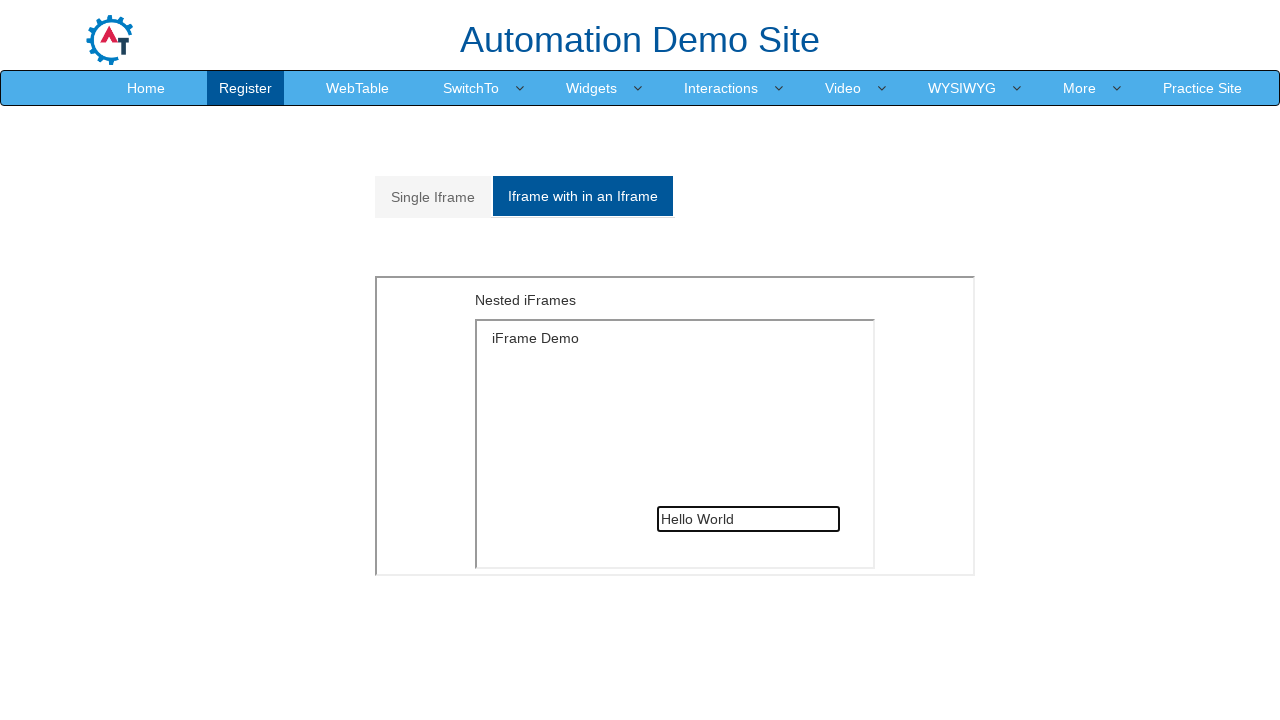